Tests marking all items as completed using the toggle all checkbox

Starting URL: https://demo.playwright.dev/todomvc

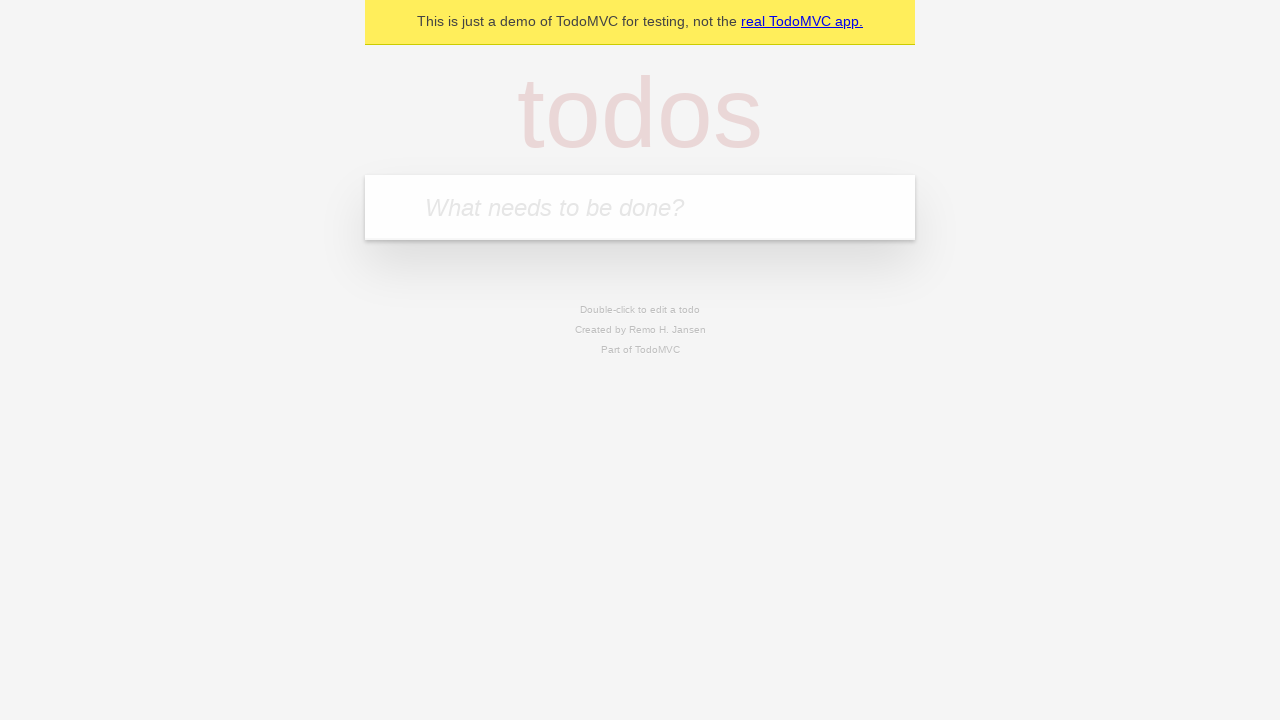

Filled first todo input with 'buy some cheese' on internal:attr=[placeholder="What needs to be done?"i]
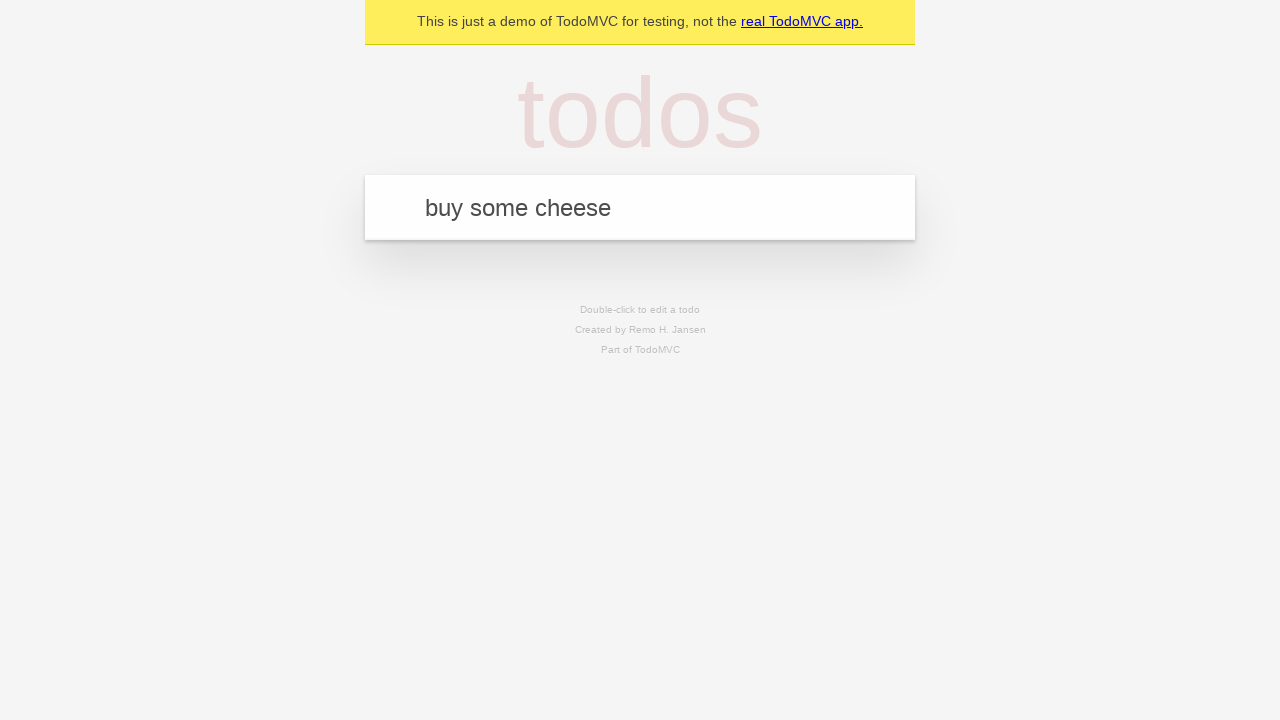

Pressed Enter to create first todo on internal:attr=[placeholder="What needs to be done?"i]
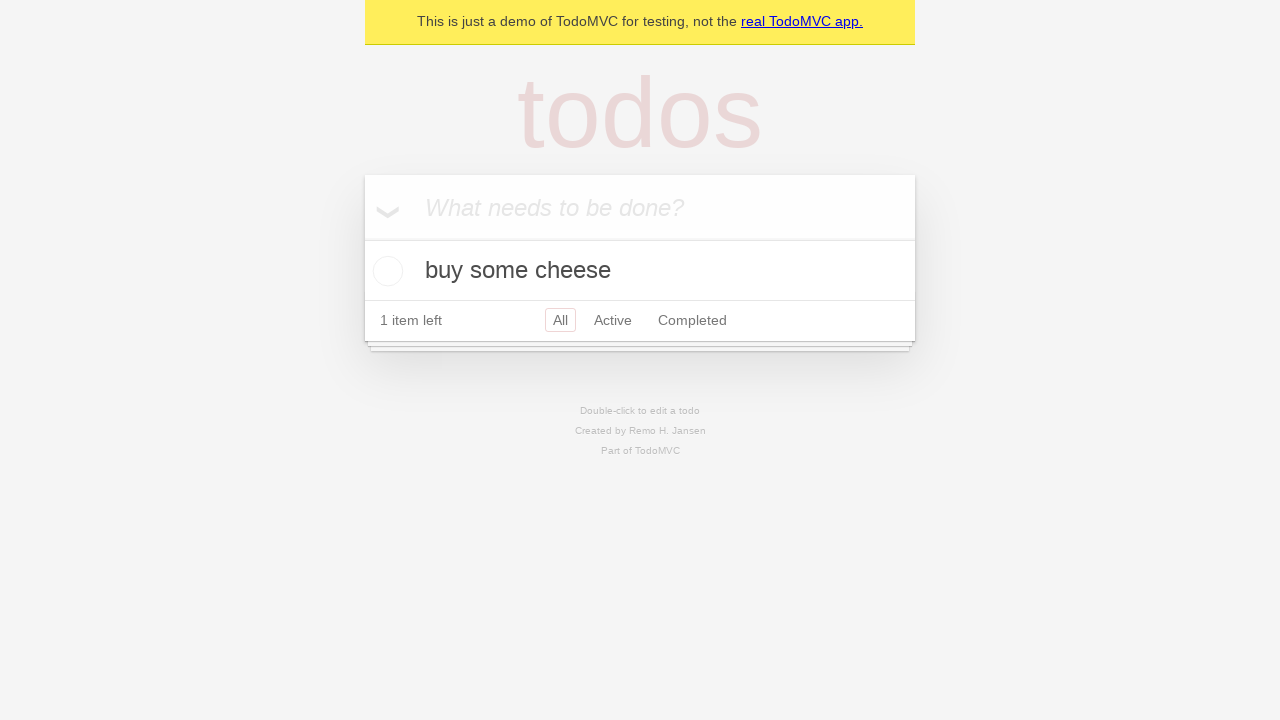

Filled second todo input with 'feed the cat' on internal:attr=[placeholder="What needs to be done?"i]
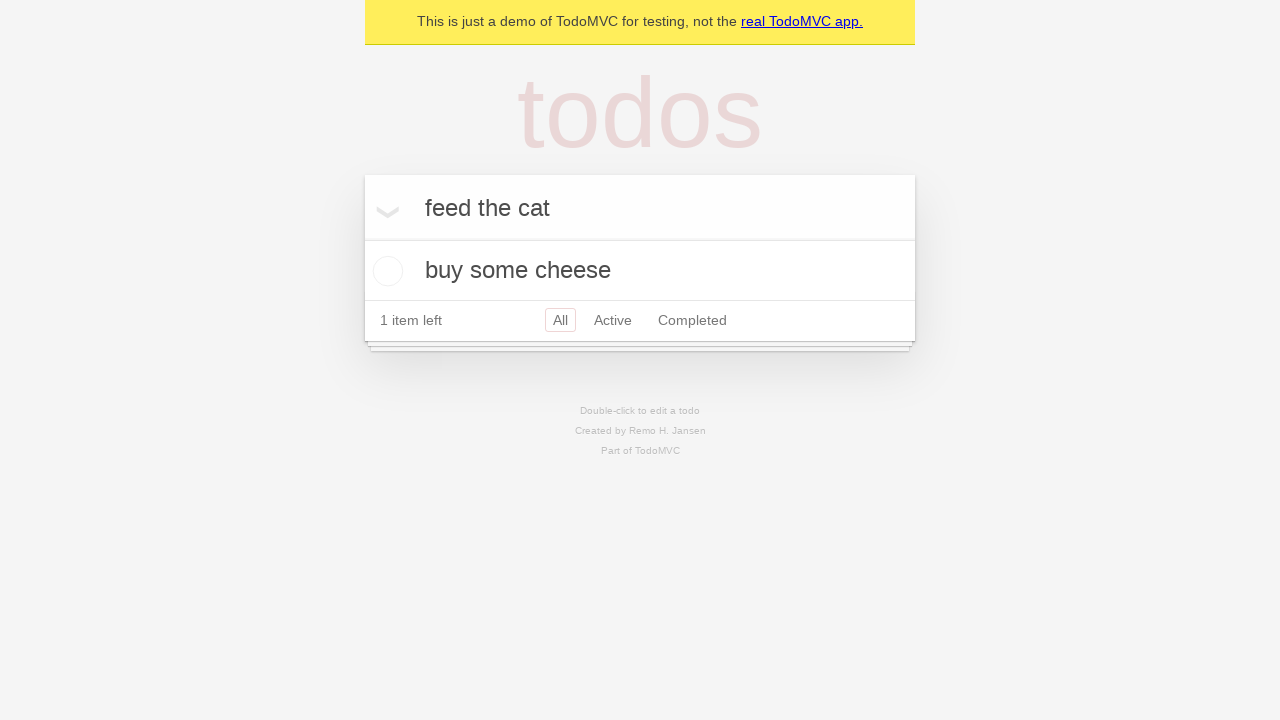

Pressed Enter to create second todo on internal:attr=[placeholder="What needs to be done?"i]
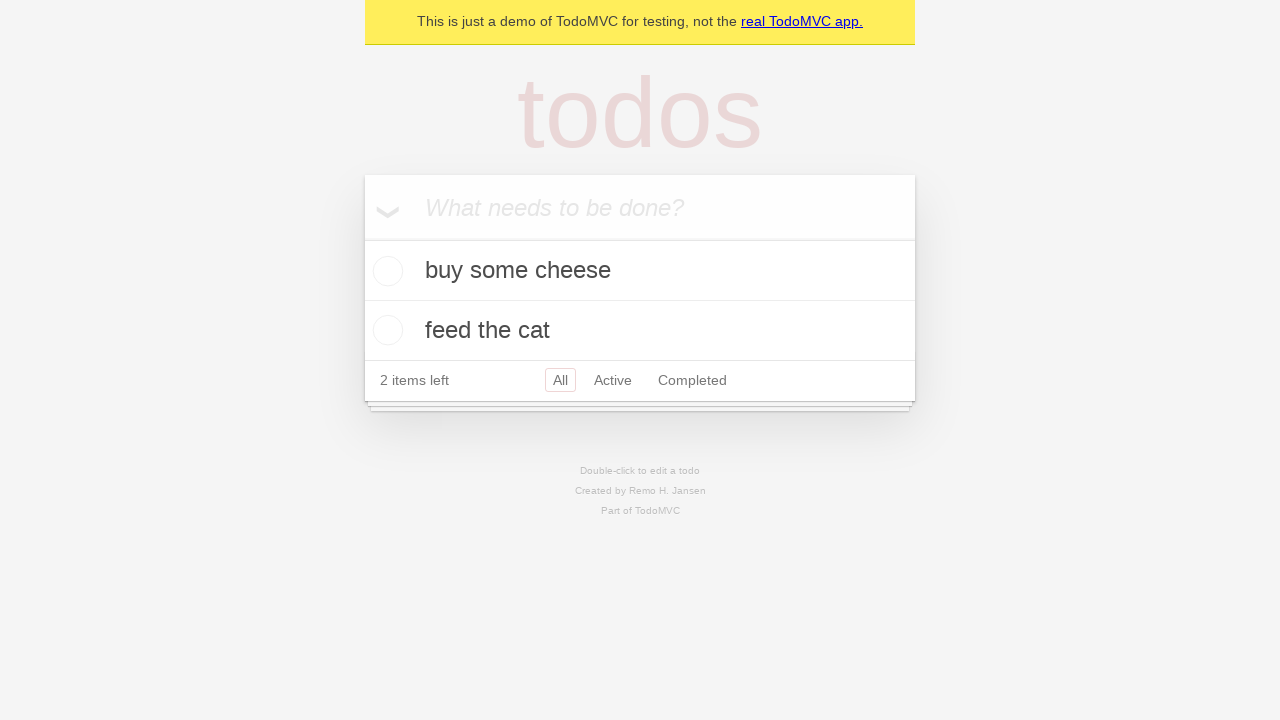

Filled third todo input with 'book a doctors appointment' on internal:attr=[placeholder="What needs to be done?"i]
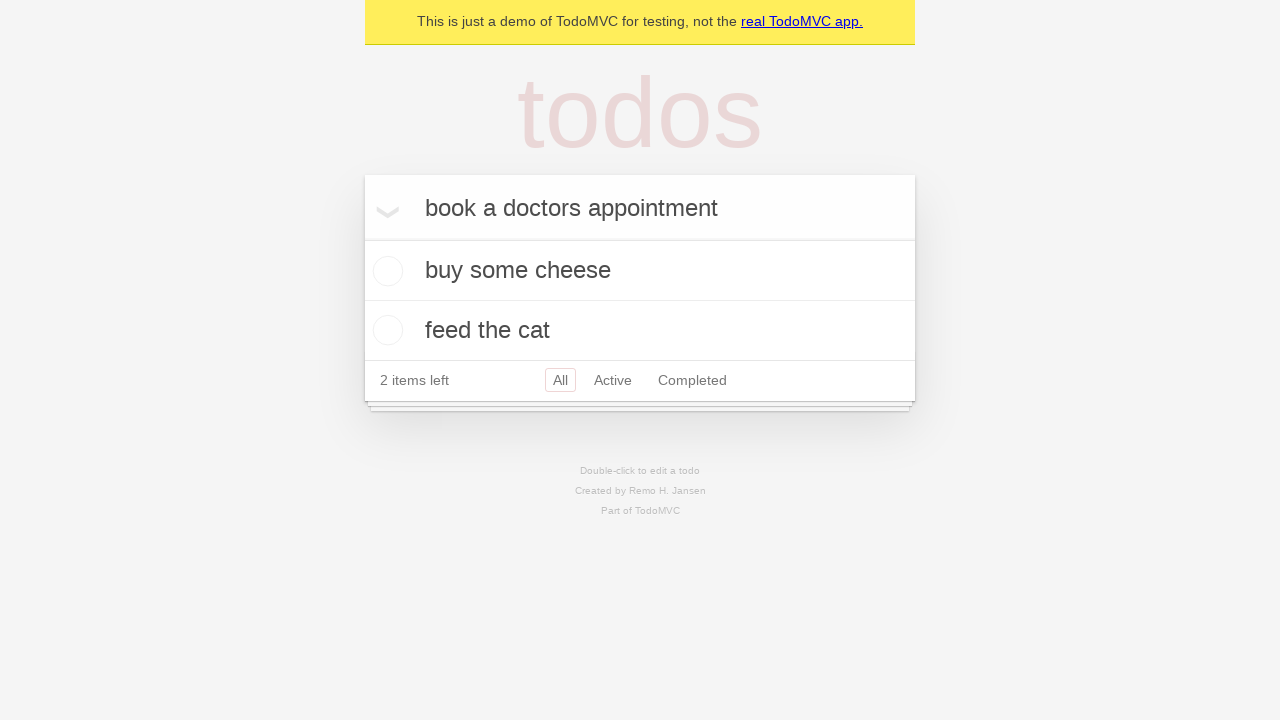

Pressed Enter to create third todo on internal:attr=[placeholder="What needs to be done?"i]
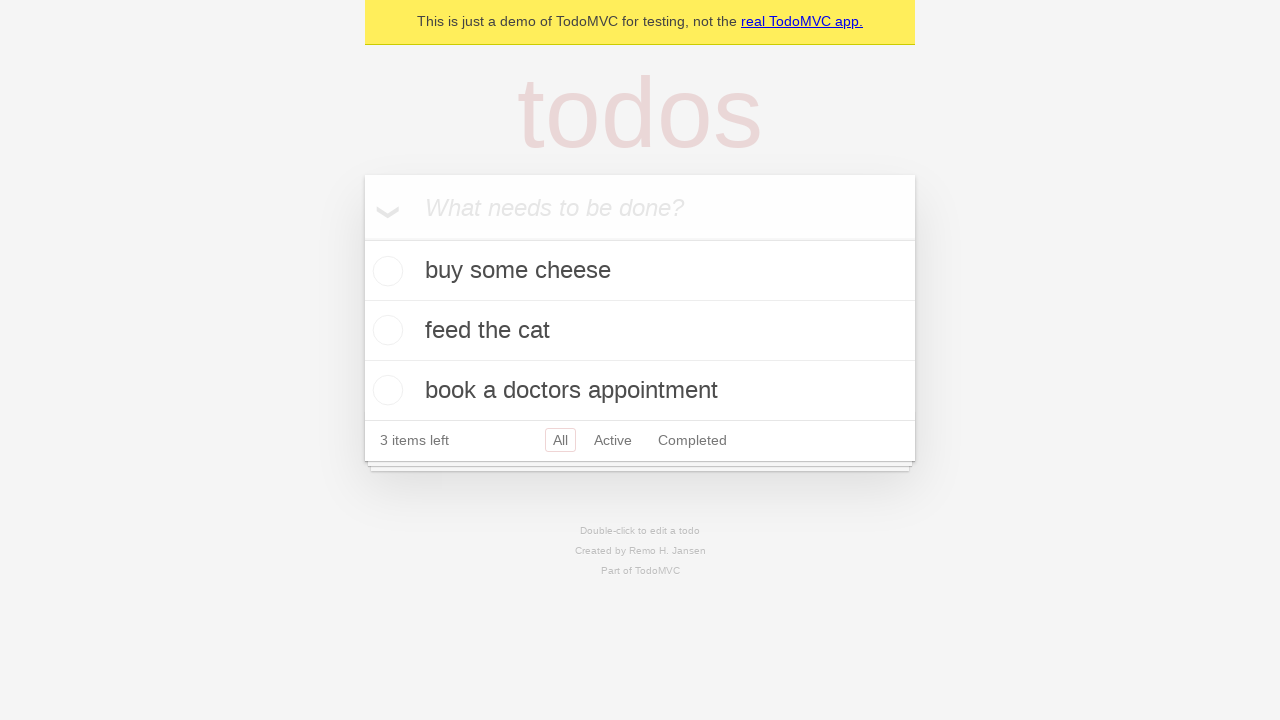

Clicked 'Mark all as complete' checkbox to toggle all todos as completed at (362, 238) on internal:label="Mark all as complete"i
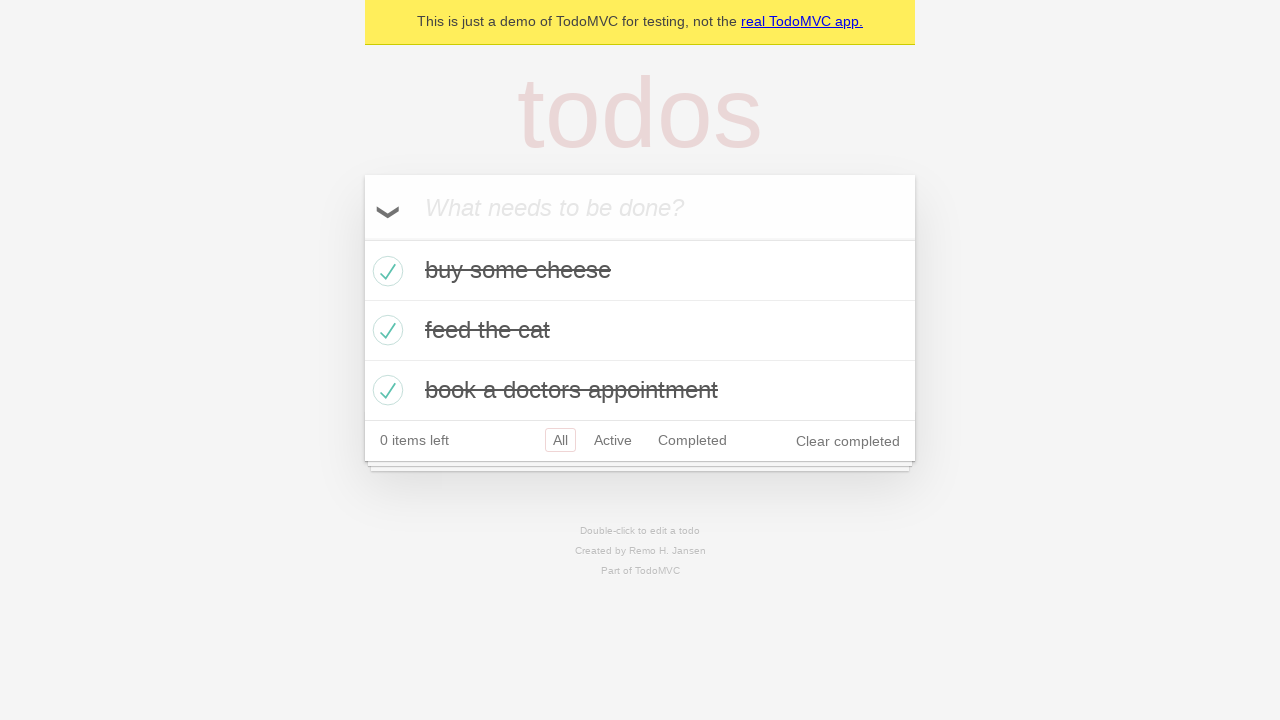

Verified that all todos are marked as completed
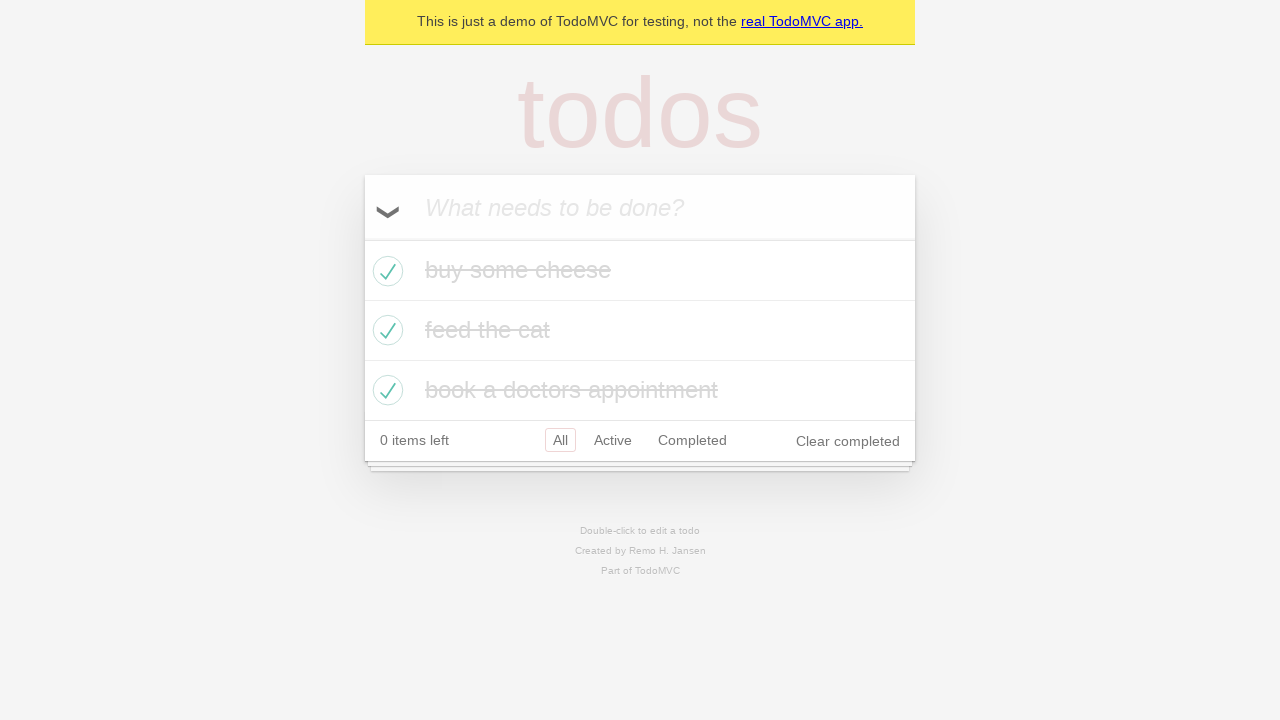

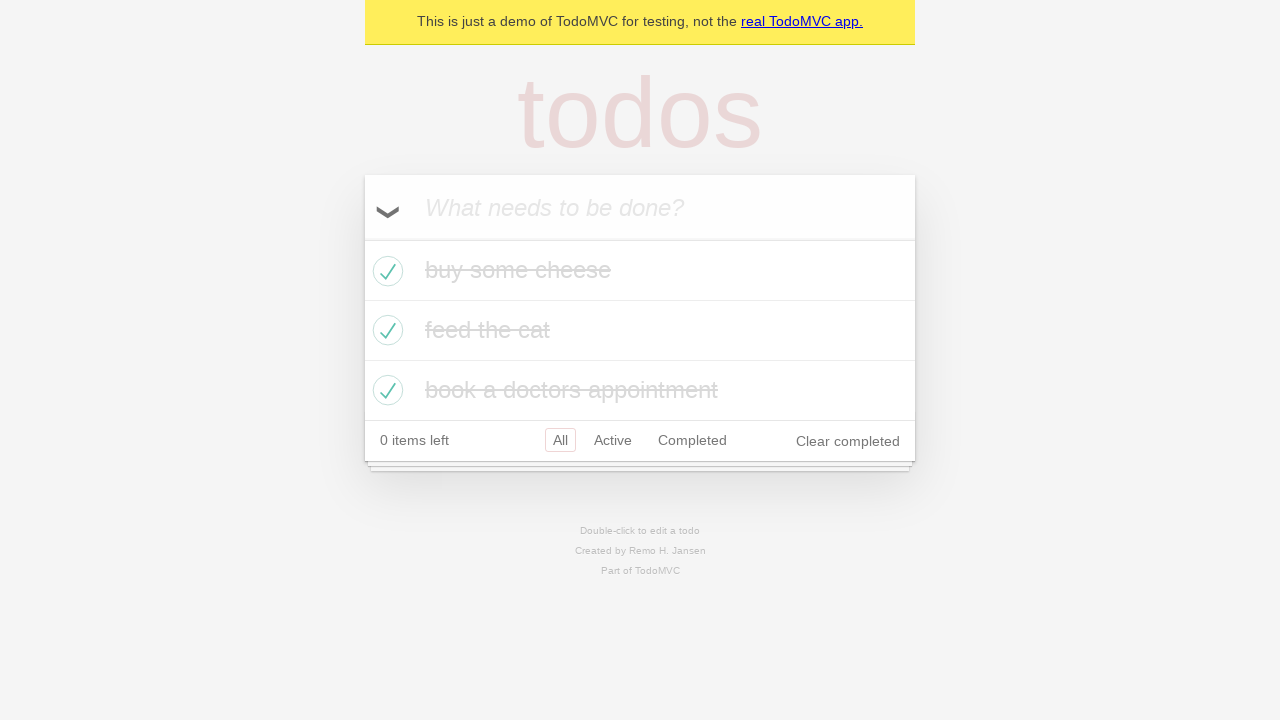